Tests opening and closing a small modal dialog

Starting URL: https://demoqa.com/modal-dialogs

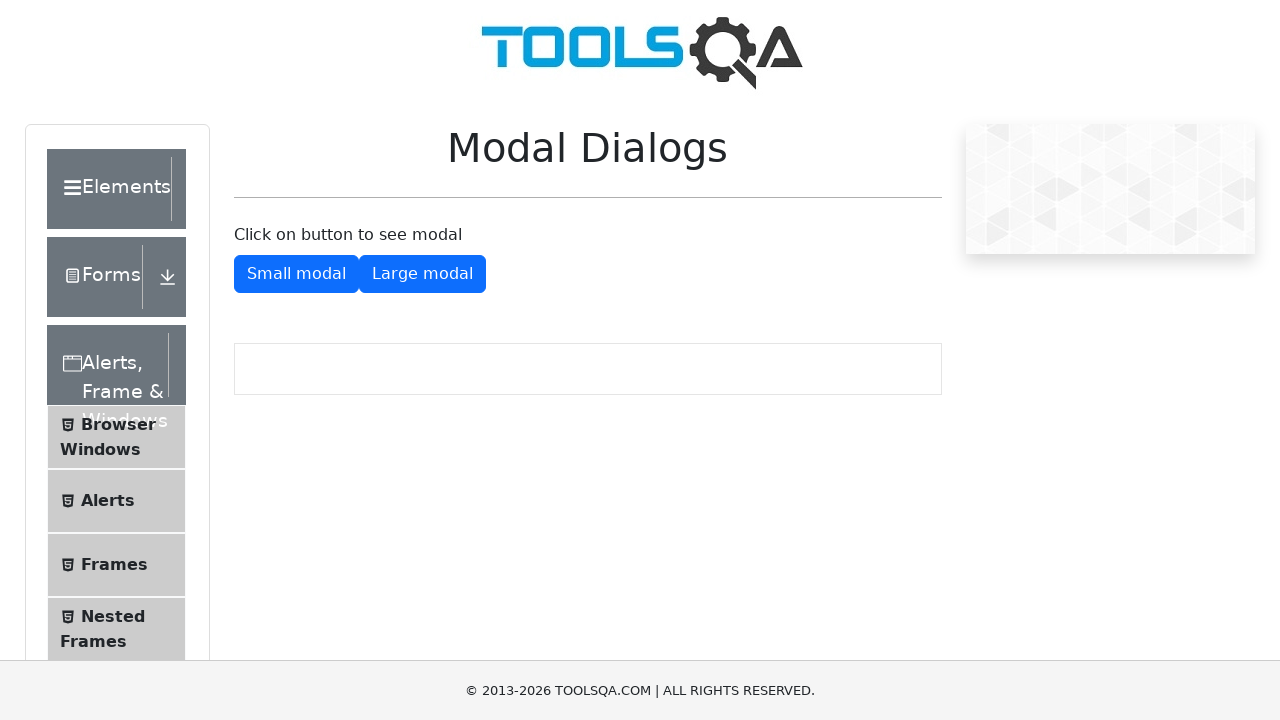

Clicked button to open small modal dialog at (296, 274) on #showSmallModal
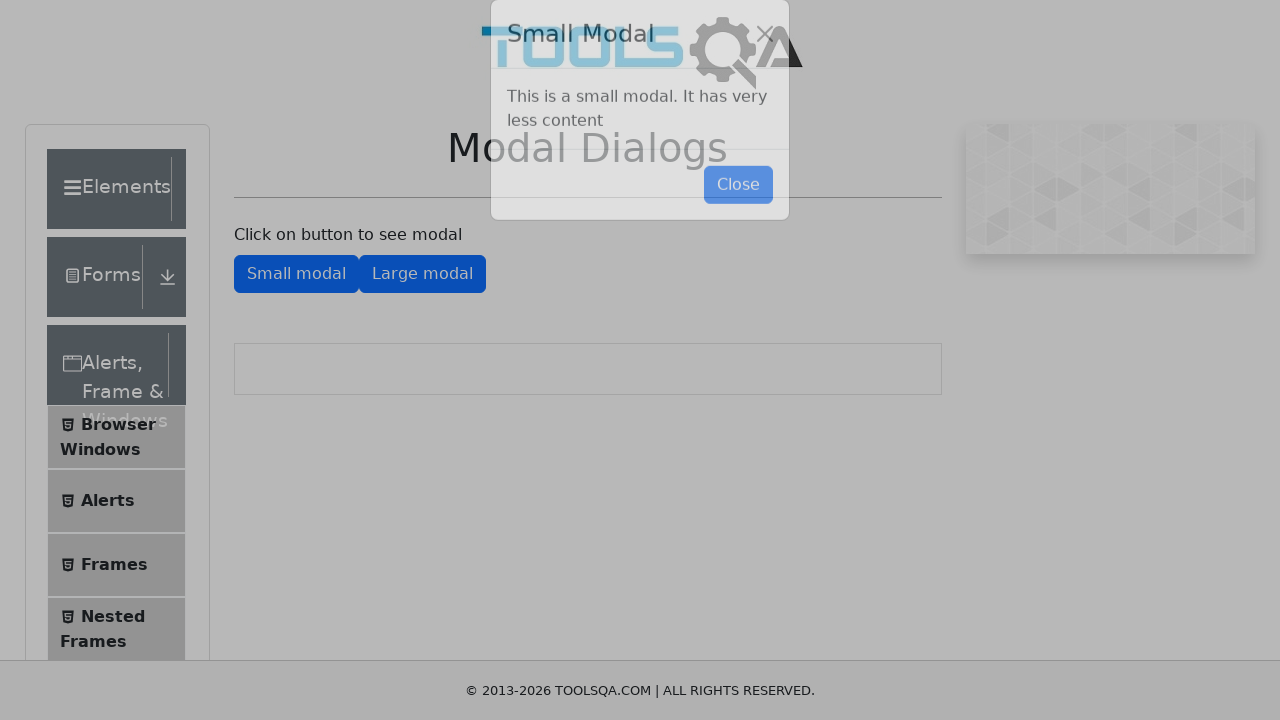

Small modal dialog appeared
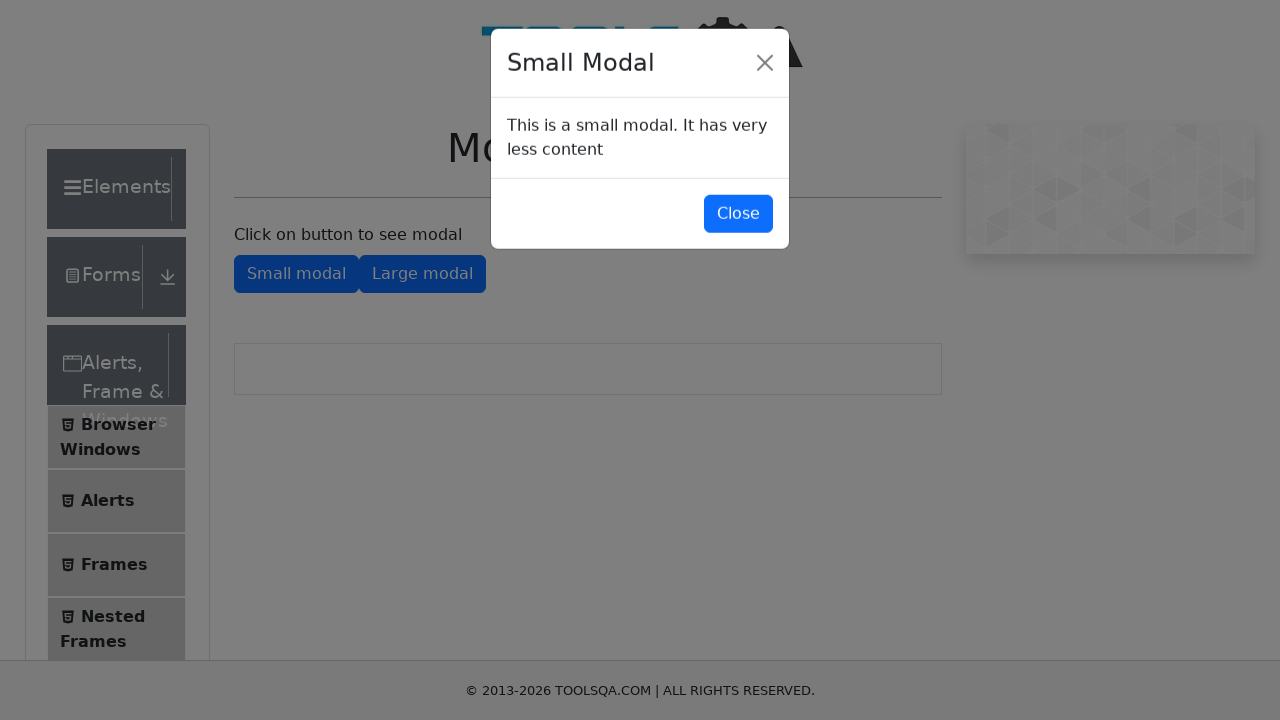

Clicked button to close small modal dialog at (738, 214) on #closeSmallModal
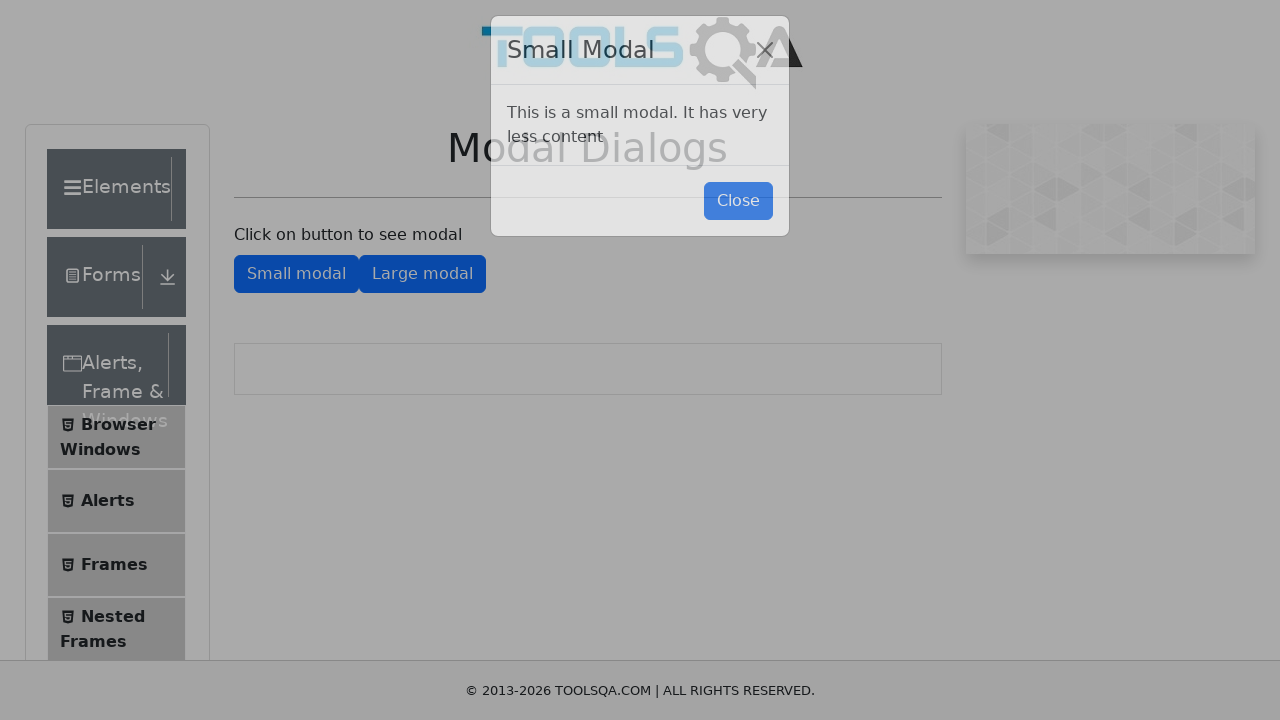

Verified large modal button is visible after closing small modal
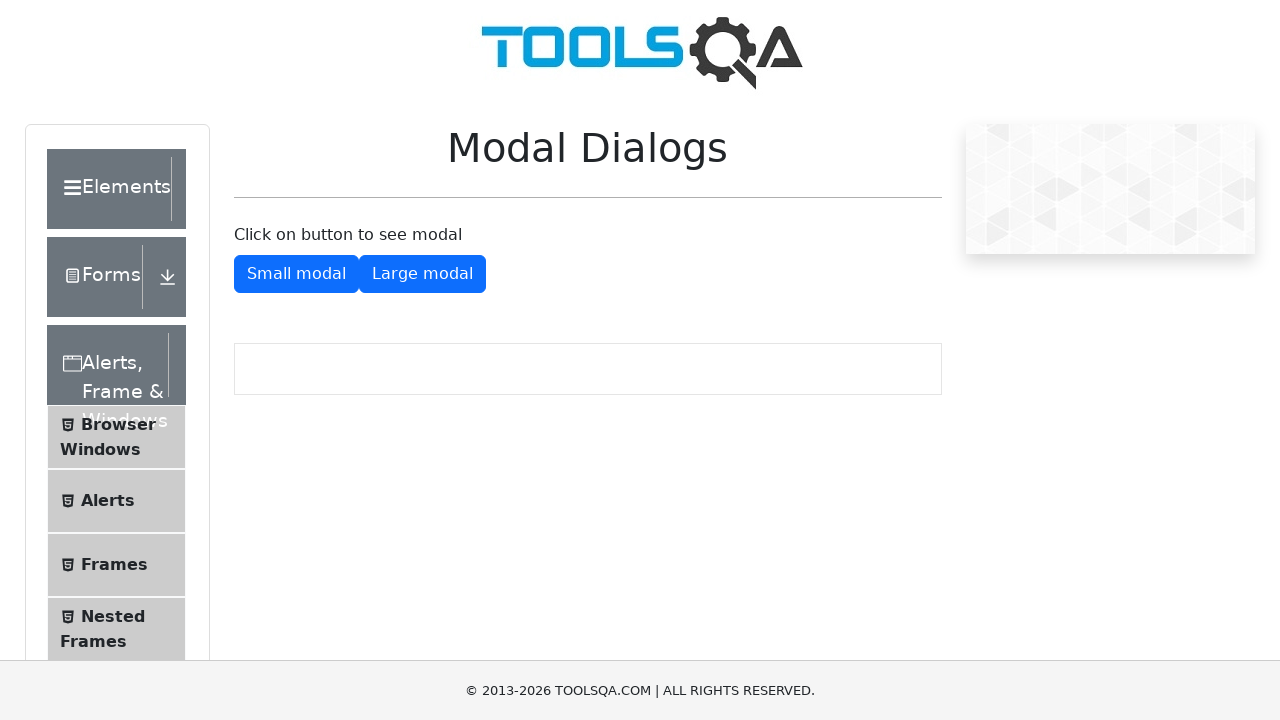

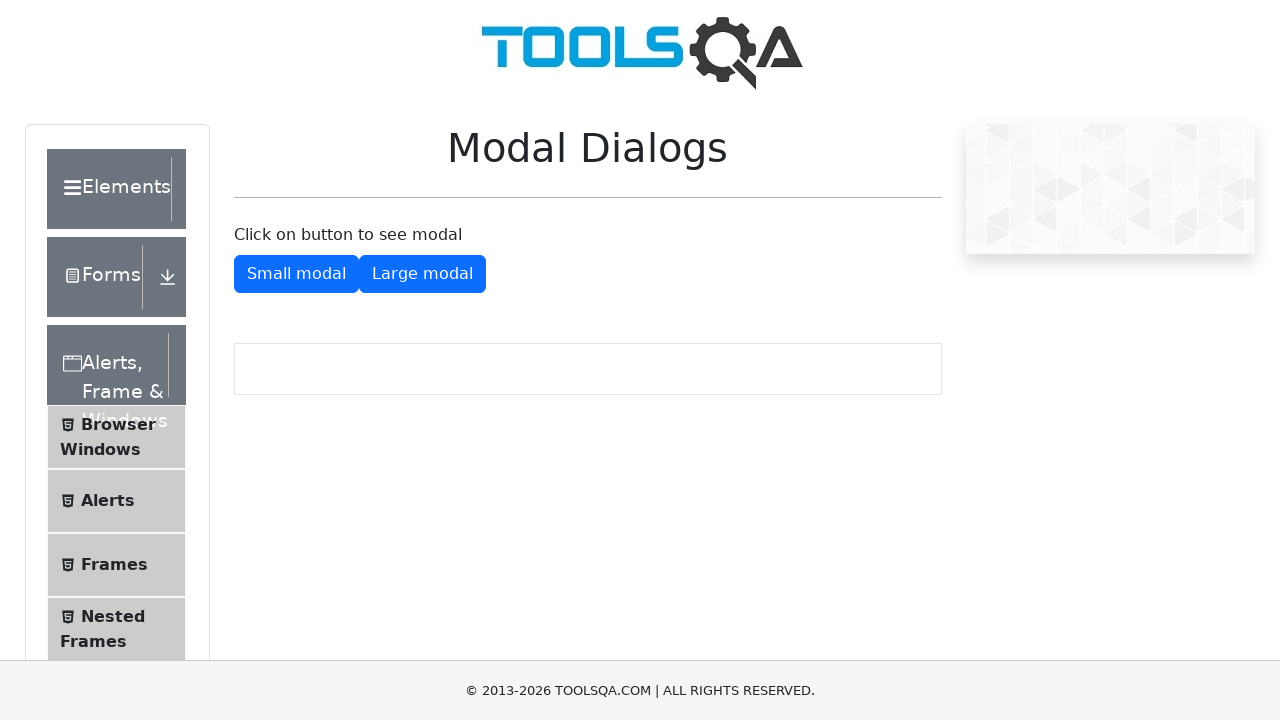